Navigates to an automation practice page and interacts with a radio button element to verify its presence and properties.

Starting URL: https://rahulshettyacademy.com/AutomationPractice/

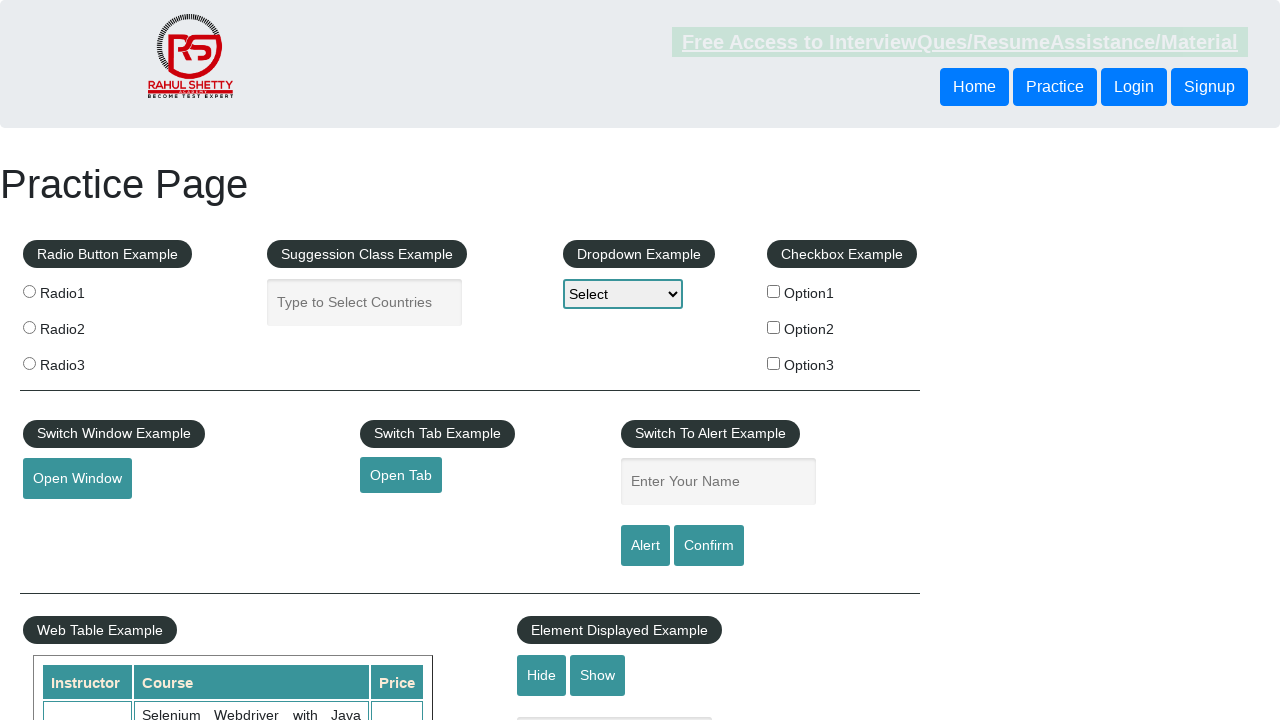

Navigated to automation practice page
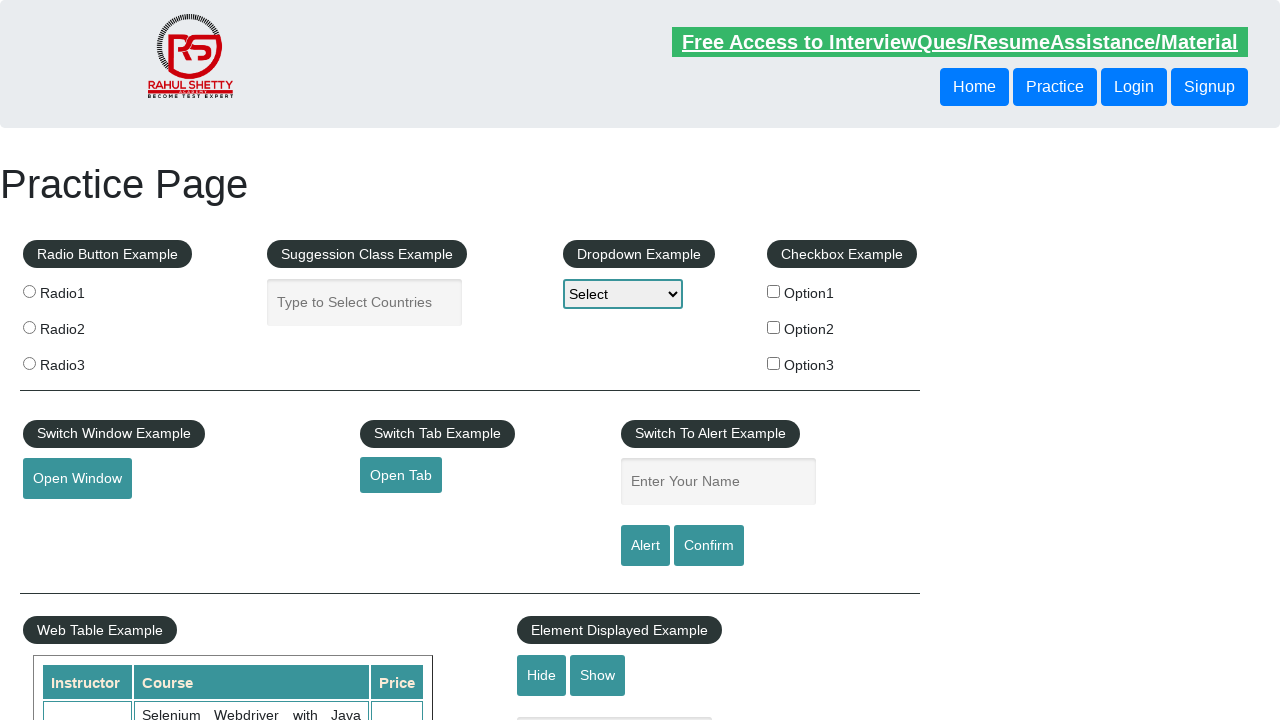

Radio button element is visible and present
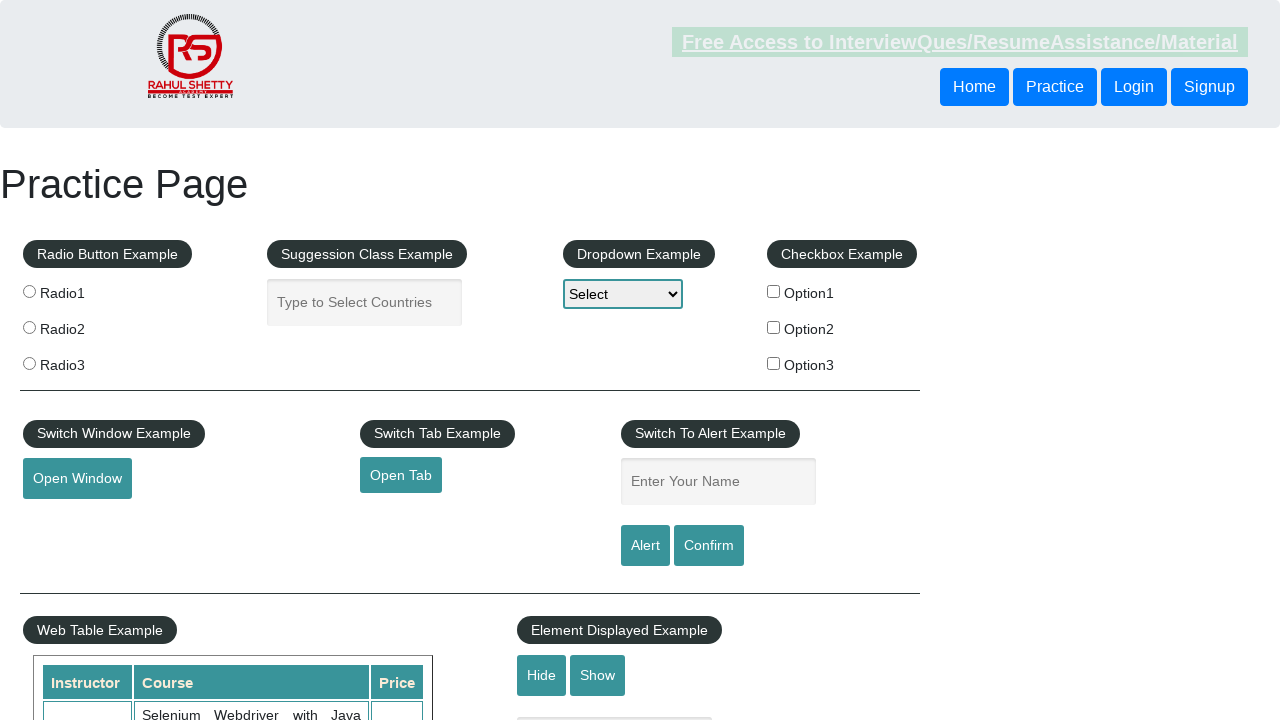

Clicked on the second radio button (radio2) at (29, 327) on input[value='radio2']
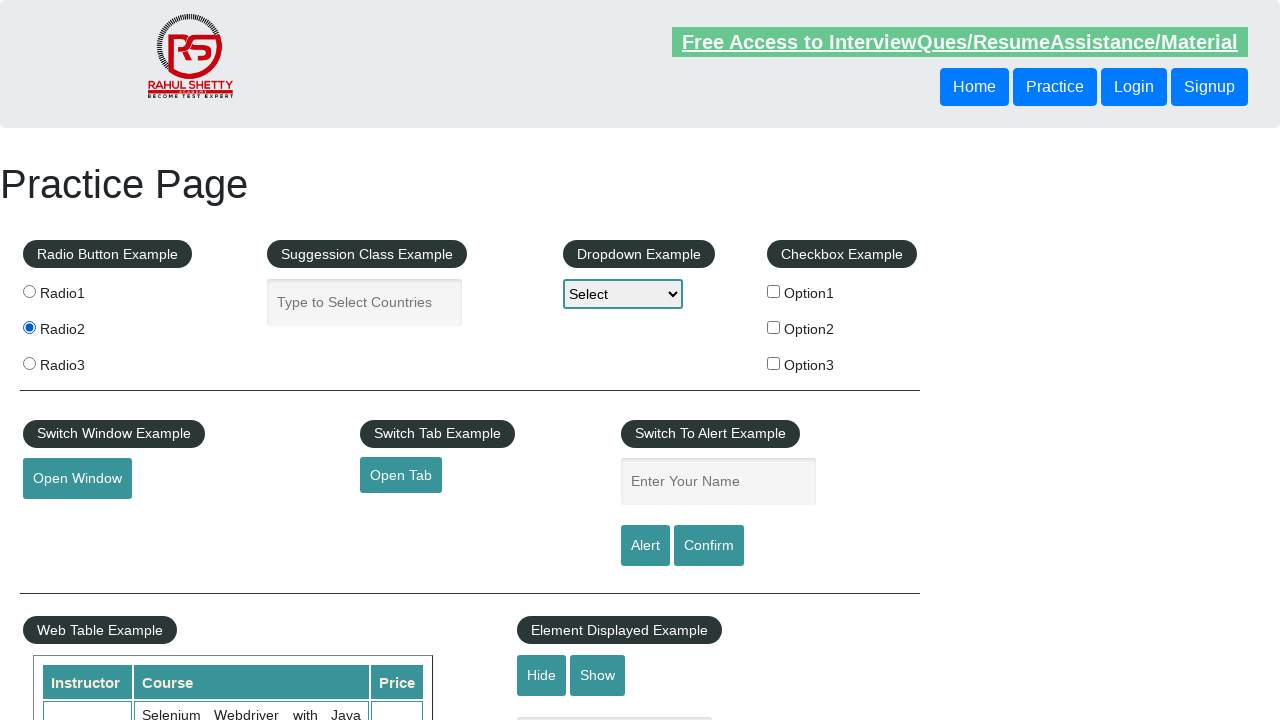

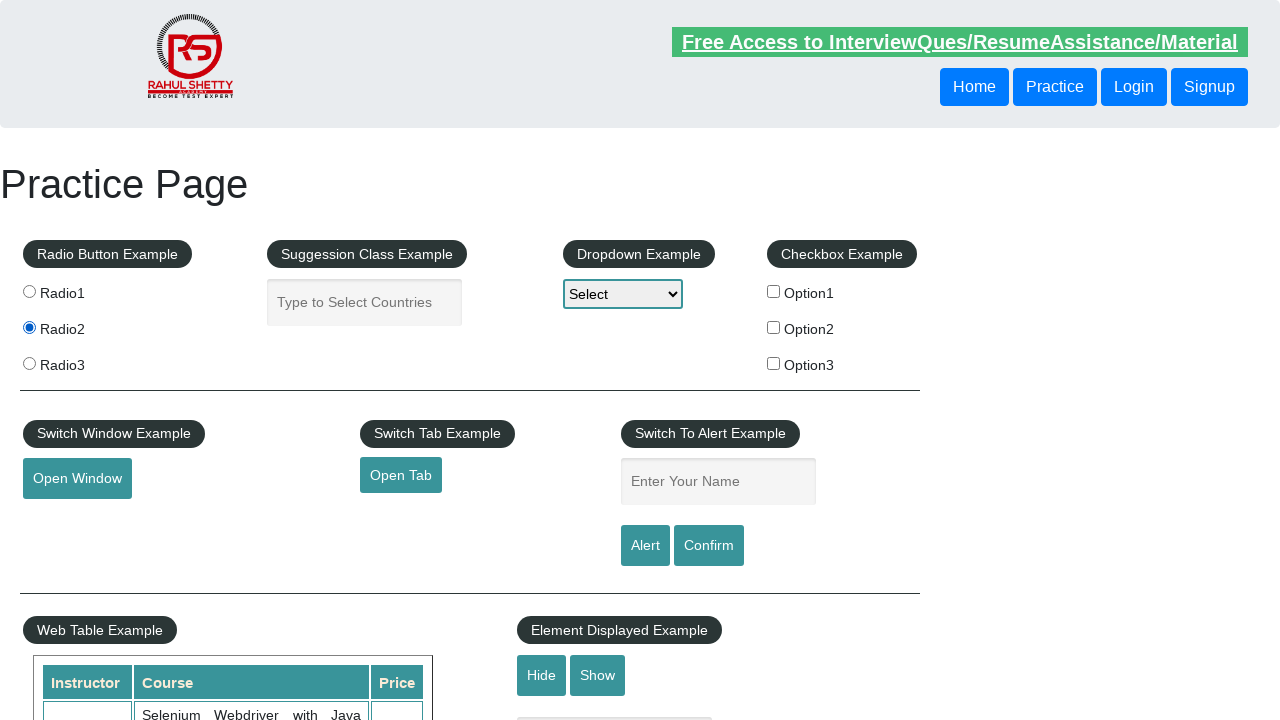